Tests an explicit wait scenario where the script waits for a price to change to $100, then clicks a book button, calculates a mathematical value based on an input, fills in an answer field, and submits the solution.

Starting URL: http://suninjuly.github.io/explicit_wait2.html

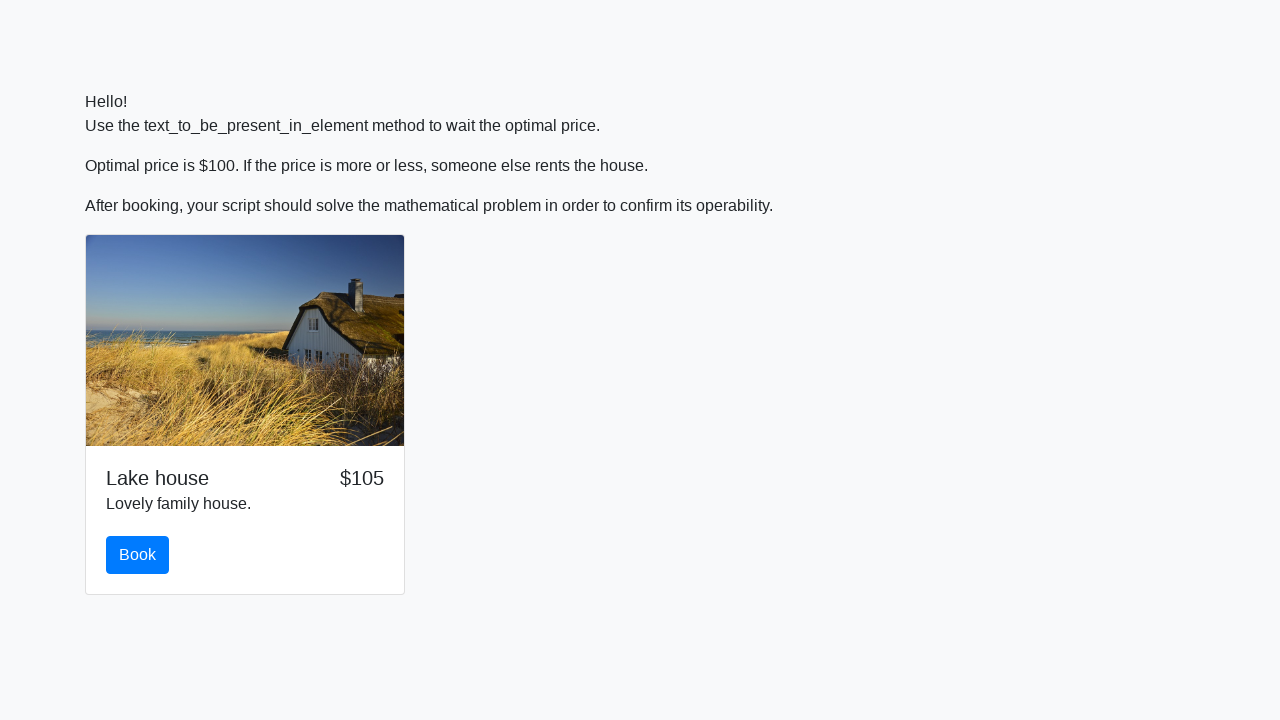

Waited for price to change to $100
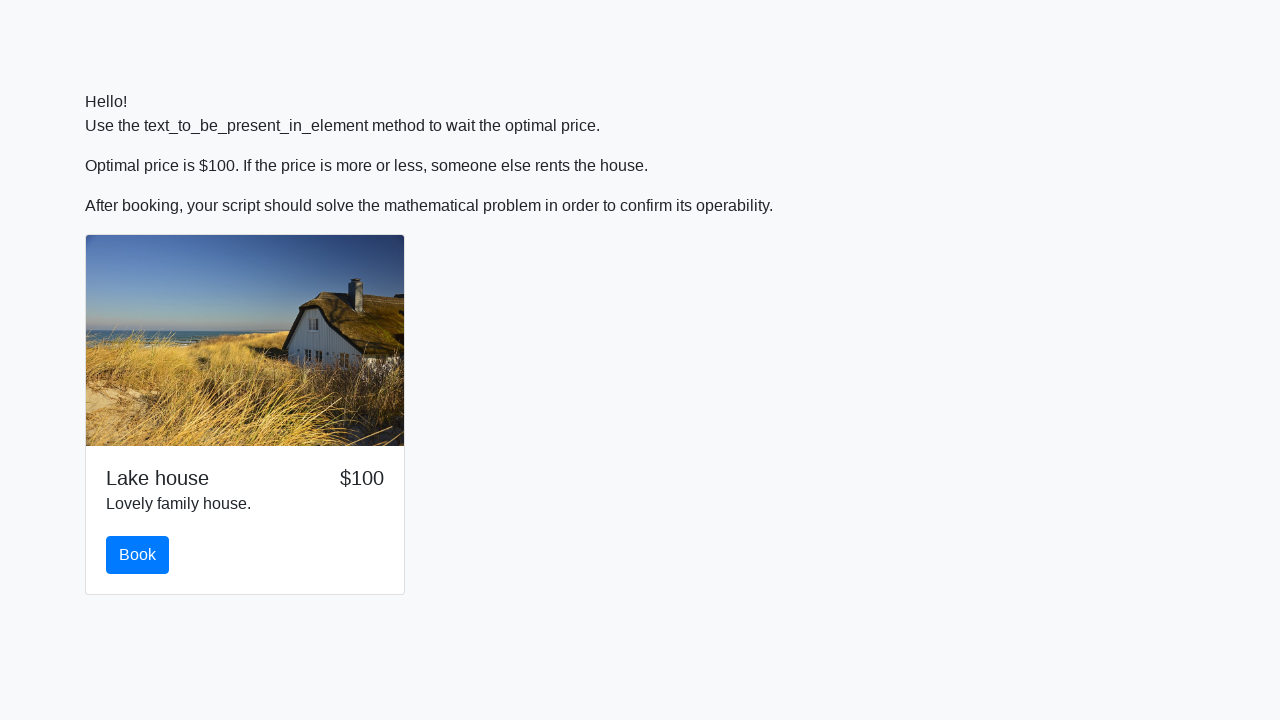

Clicked the book button at (138, 555) on #book
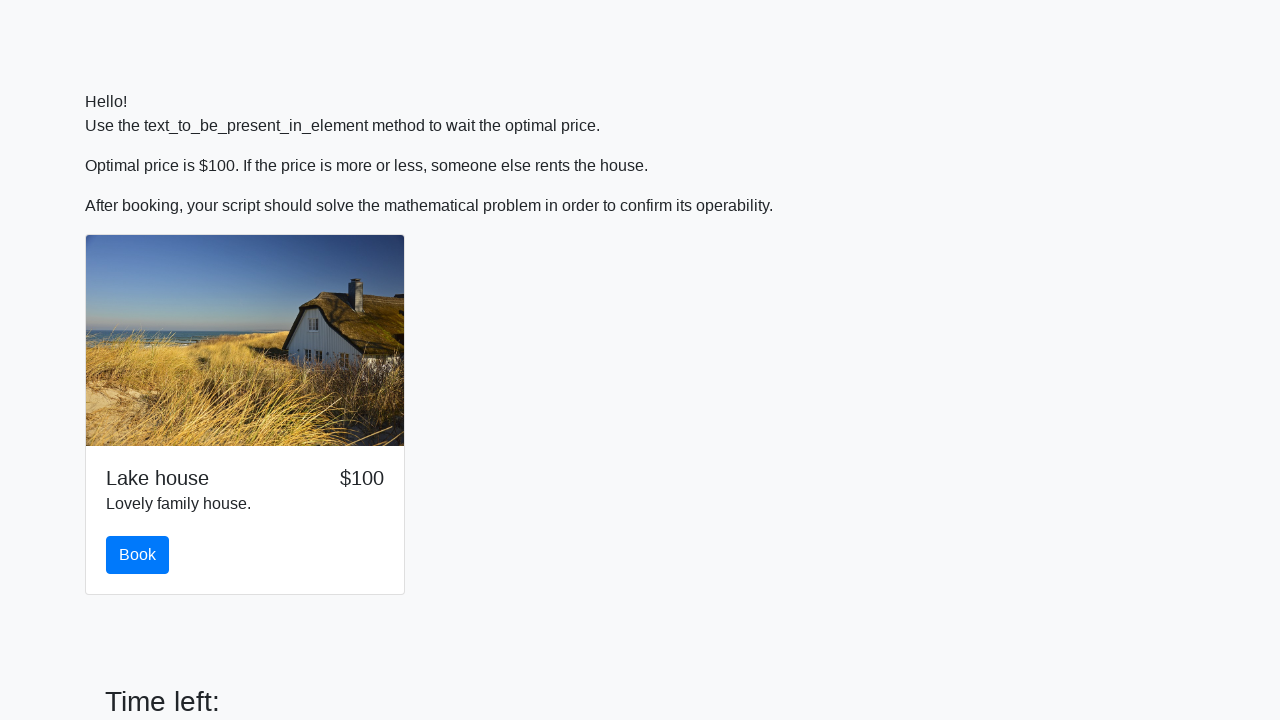

Retrieved input value: 393
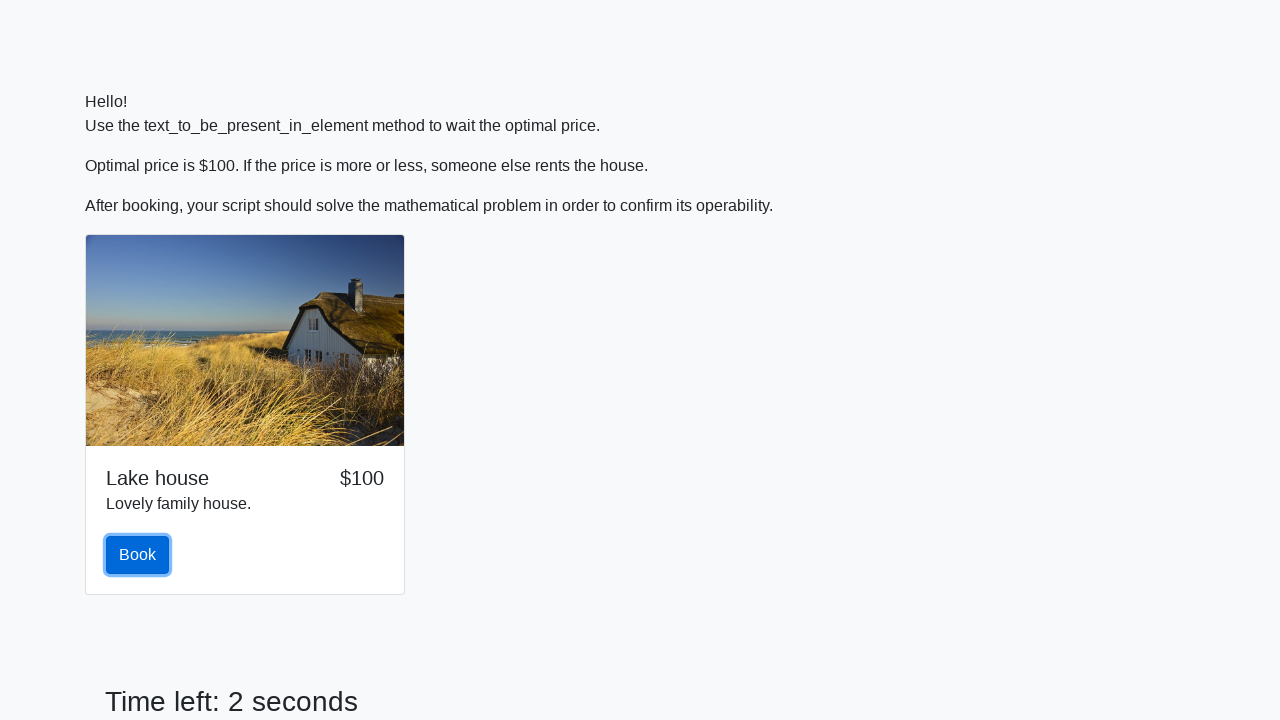

Calculated mathematical value: 1.2688523864965642
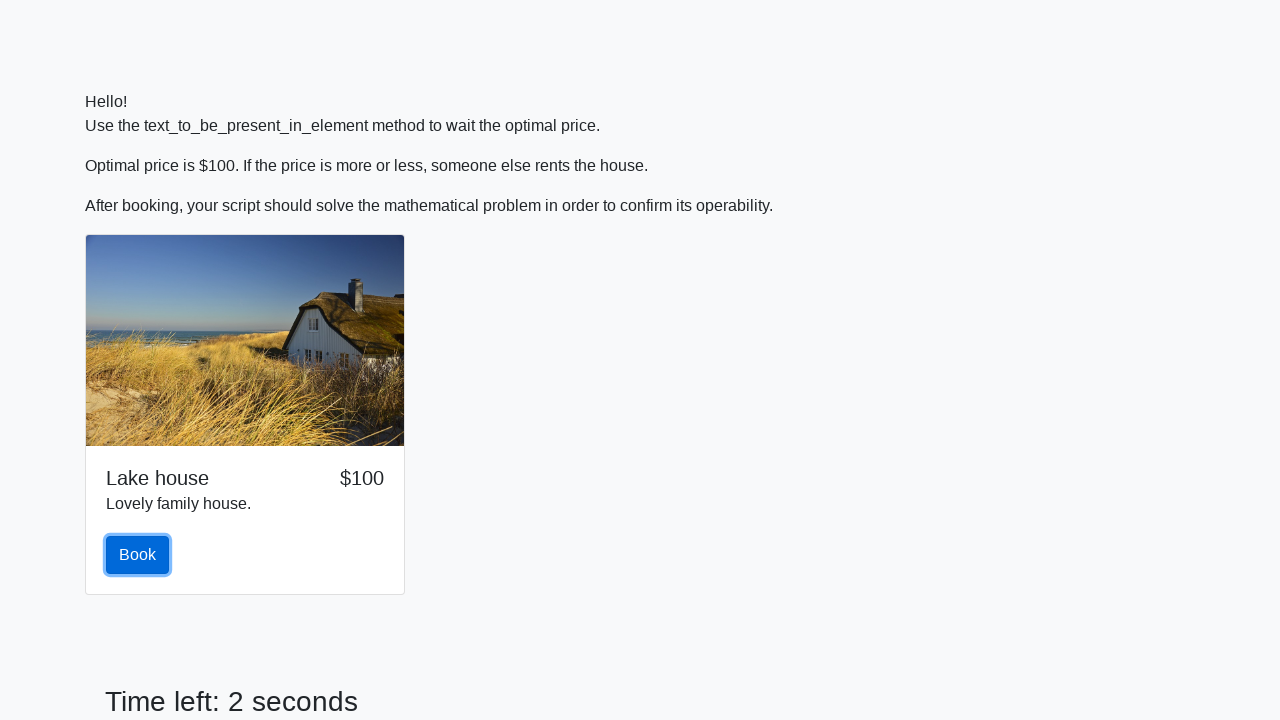

Filled answer field with calculated value: 1.2688523864965642 on #answer
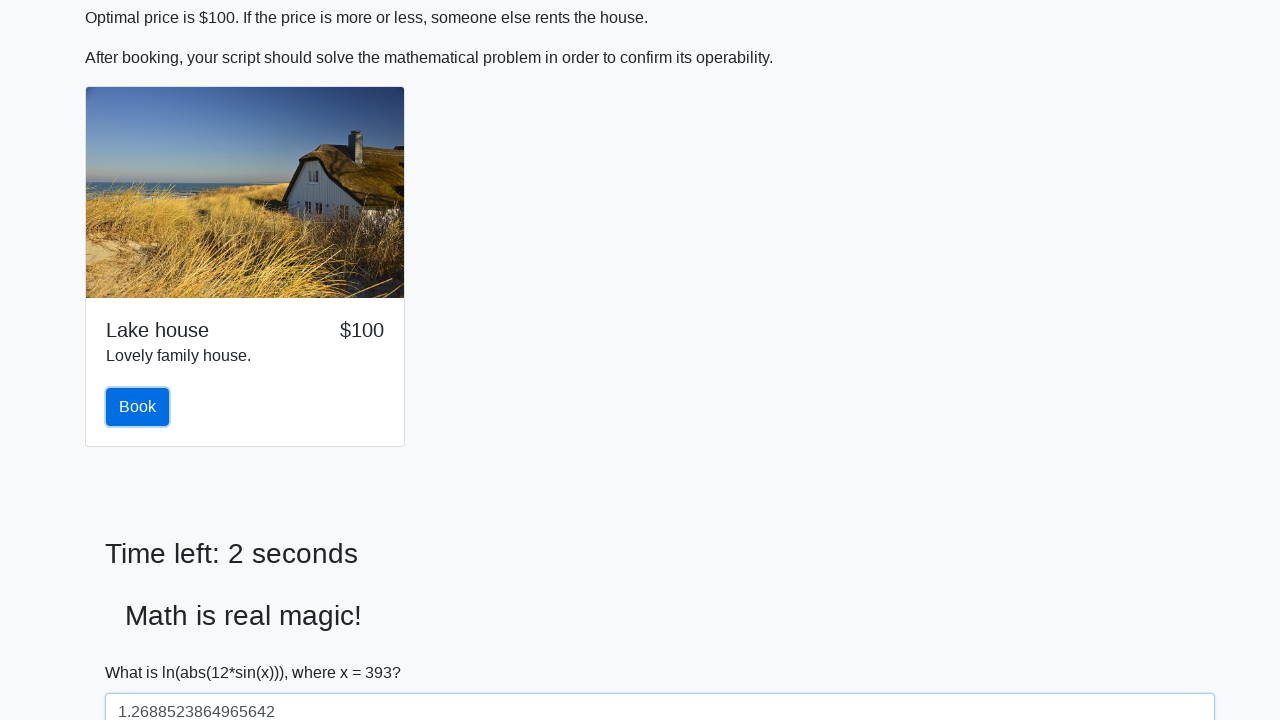

Clicked the solve button to submit solution at (143, 651) on #solve
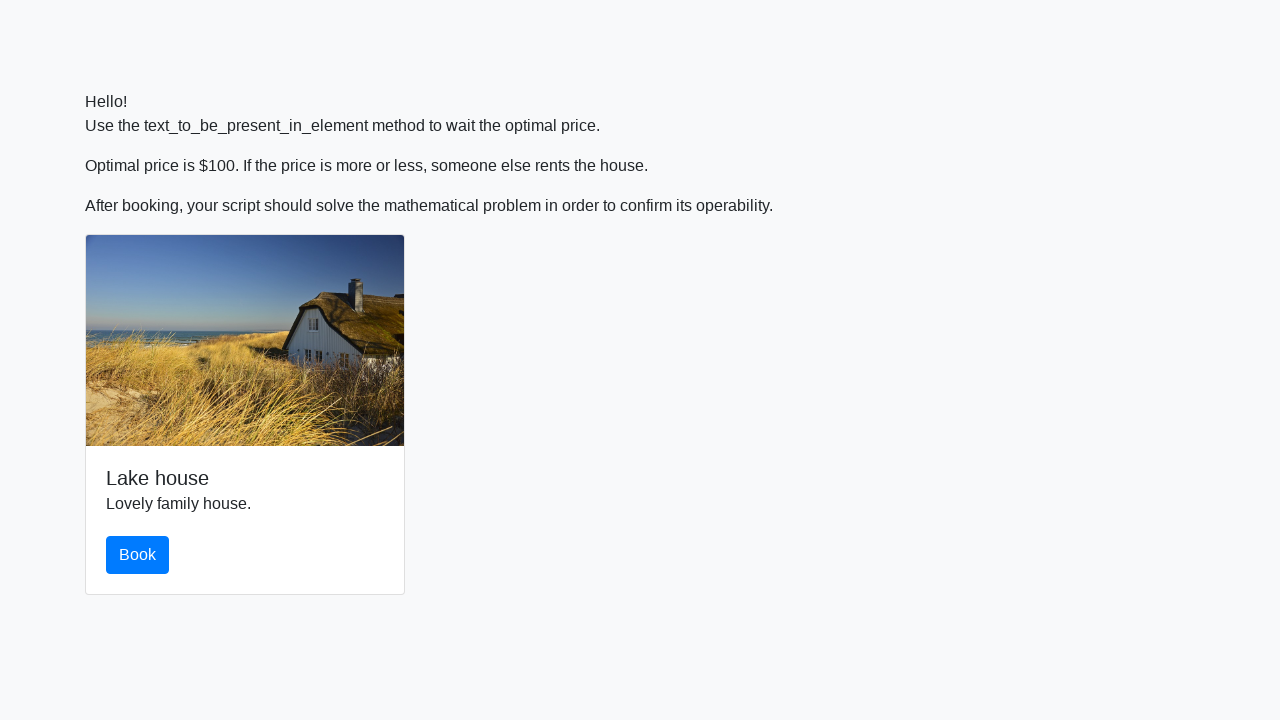

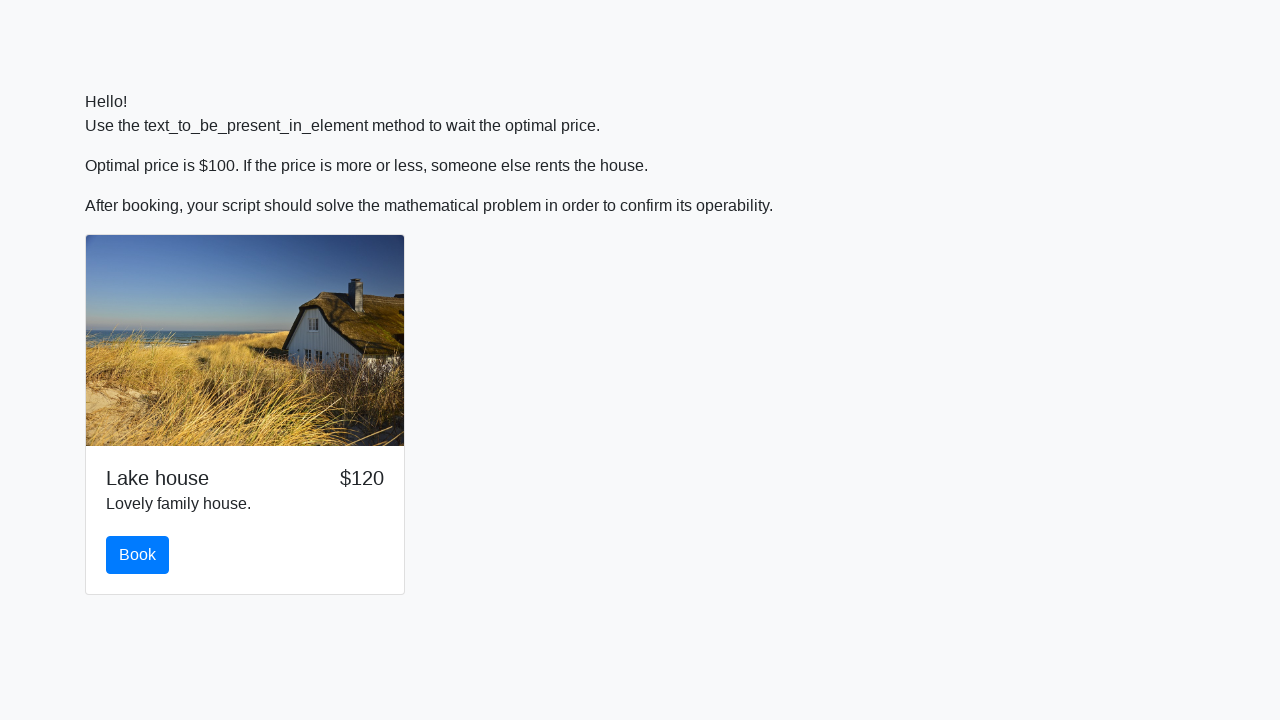